Navigates to the broken images page to test the page loads correctly

Starting URL: https://the-internet.herokuapp.com/

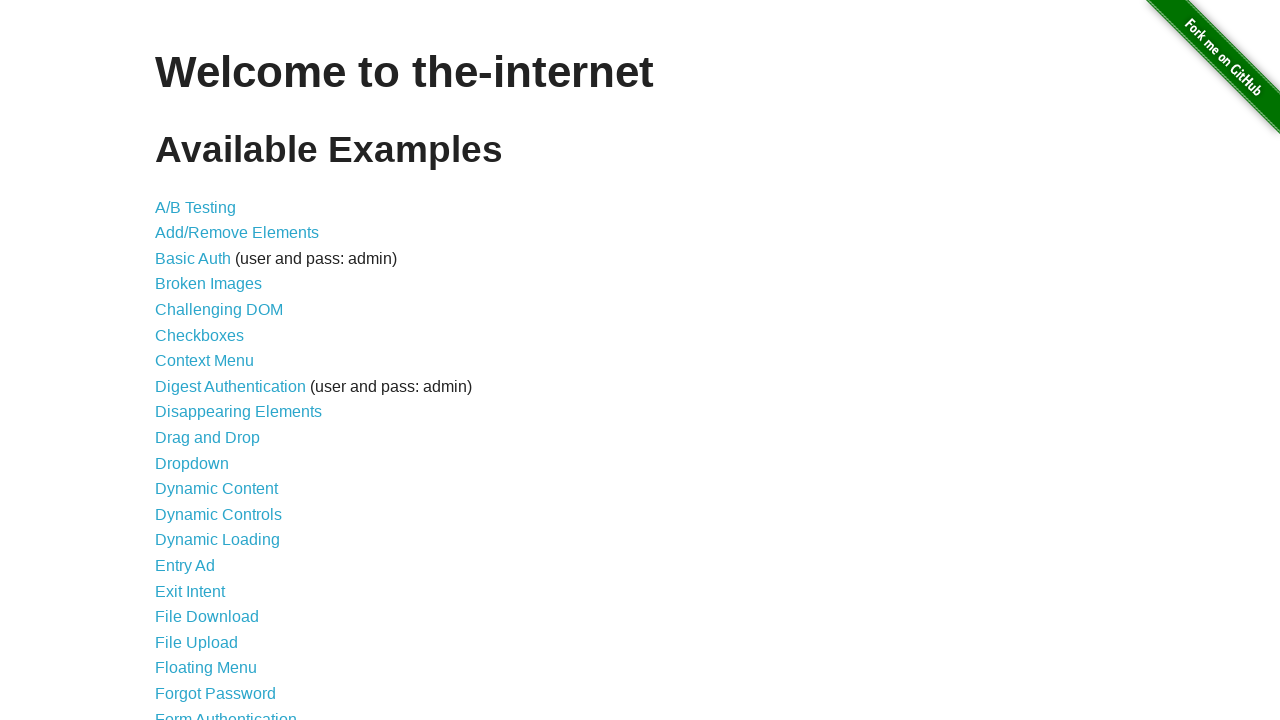

Clicked on Broken Images link at (208, 284) on a[href='/broken_images']
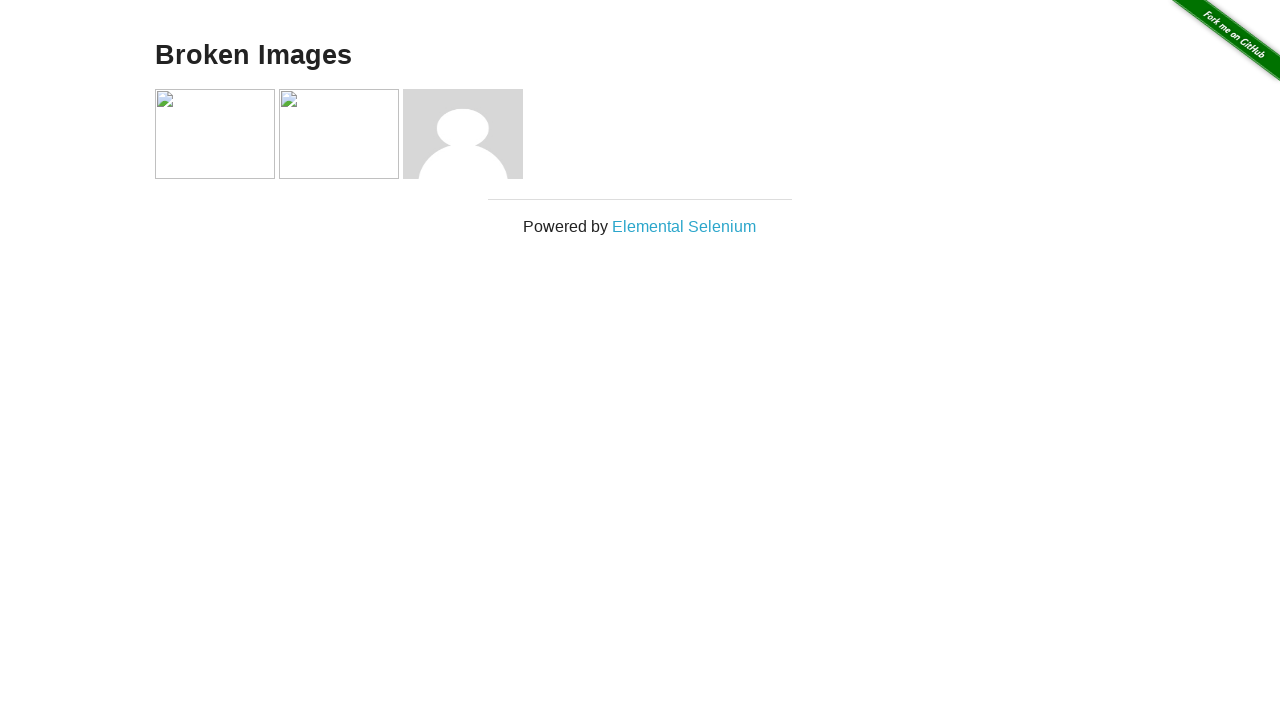

Broken Images page loaded with images present
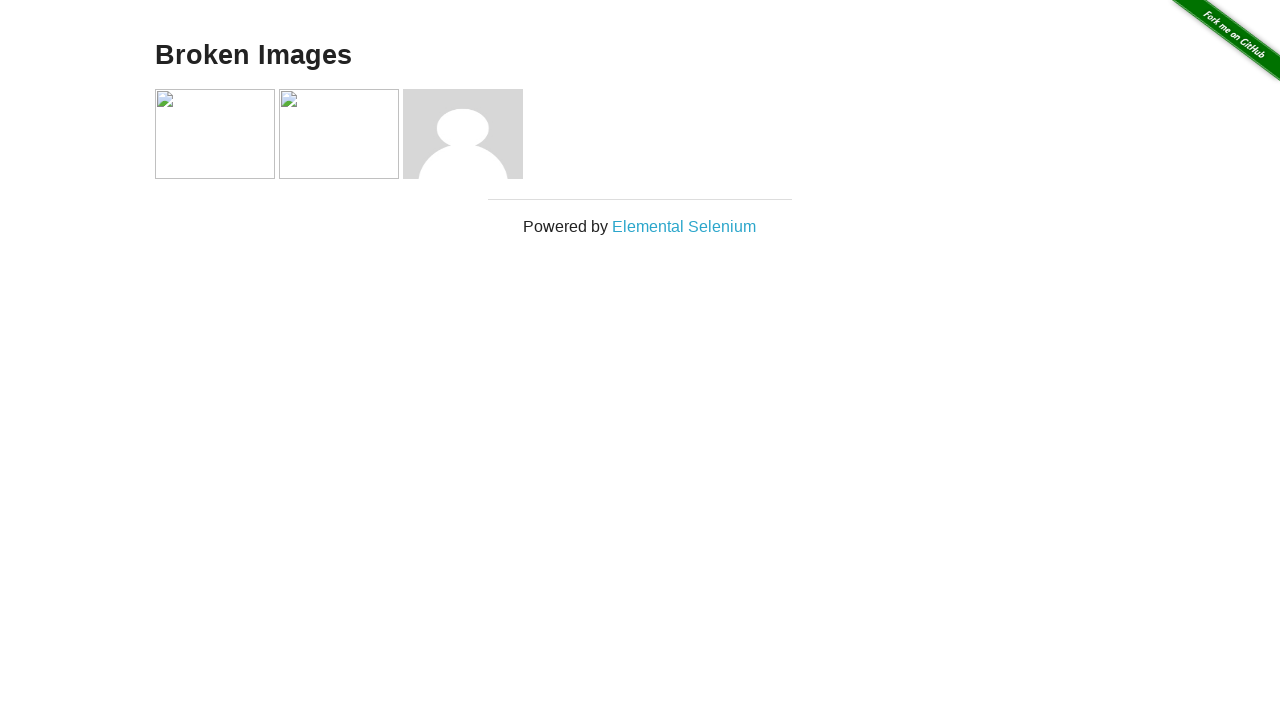

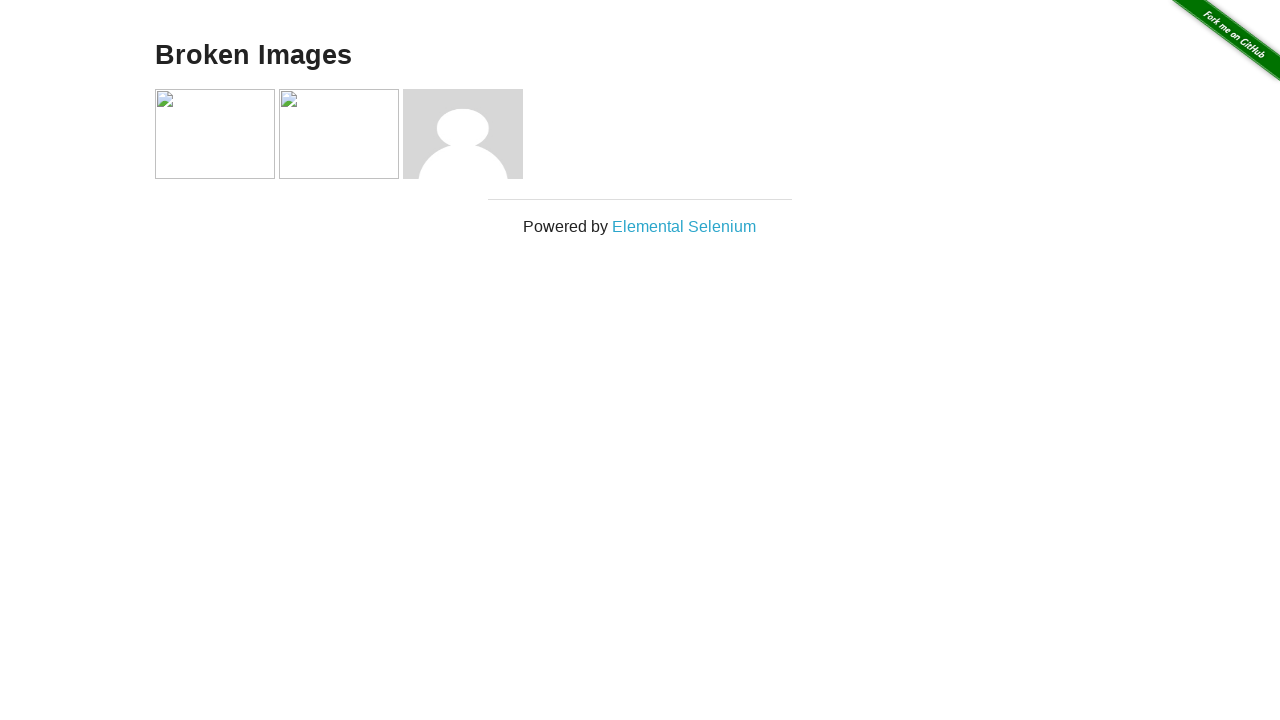